Tests AJAX form submission by filling title and description fields, then submitting and verifying the processing message appears.

Starting URL: https://www.lambdatest.com/selenium-playground/ajax-form-submit-demo

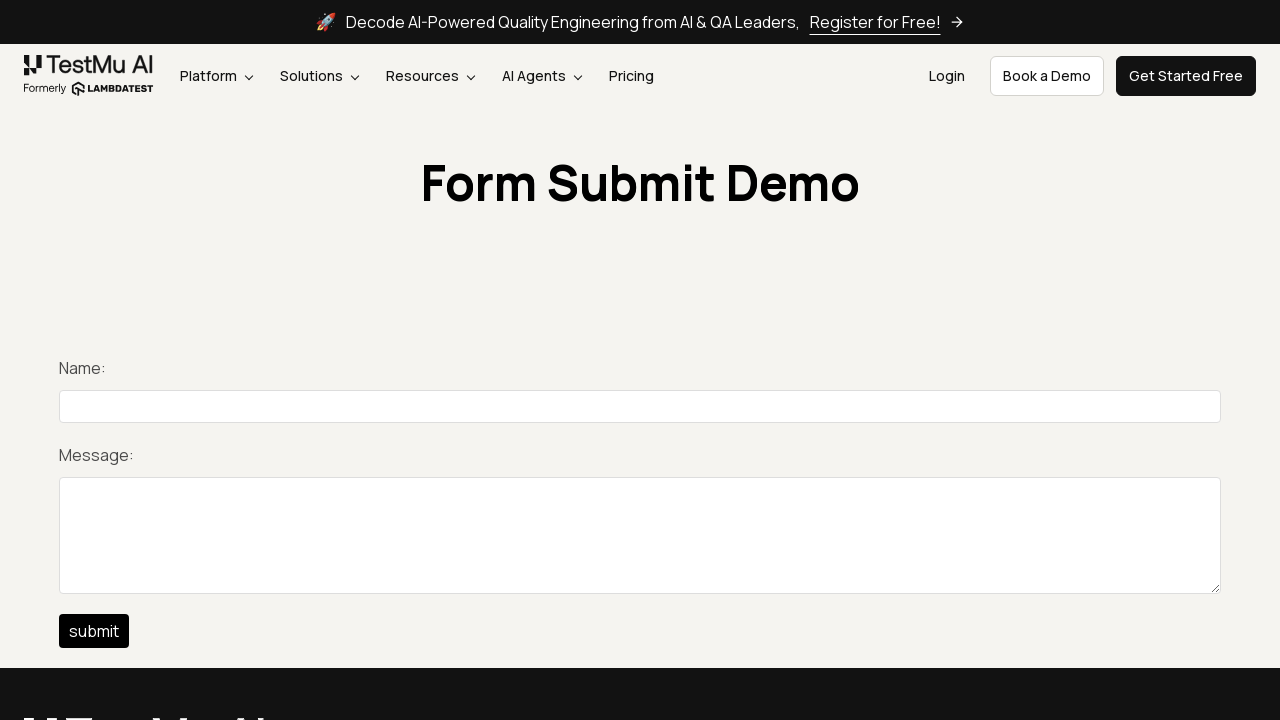

Filled title field with 'nickname' on #title
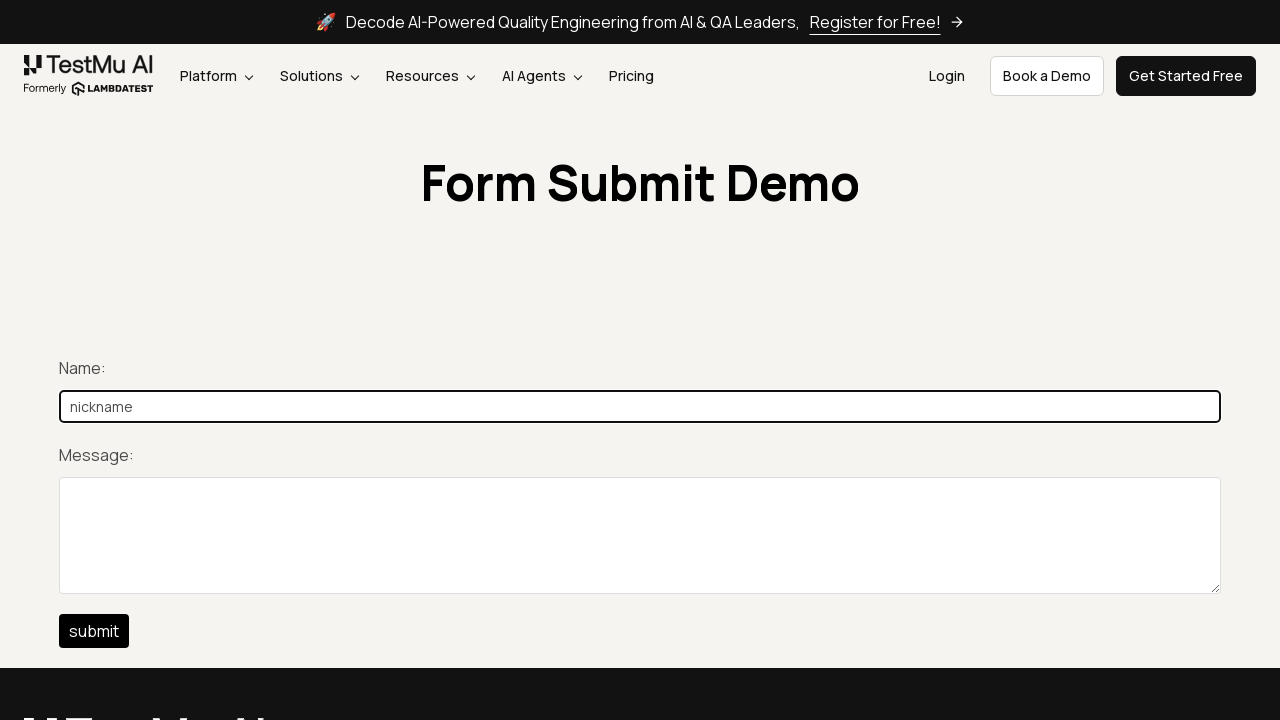

Filled description field with 'Hello world!' on #description
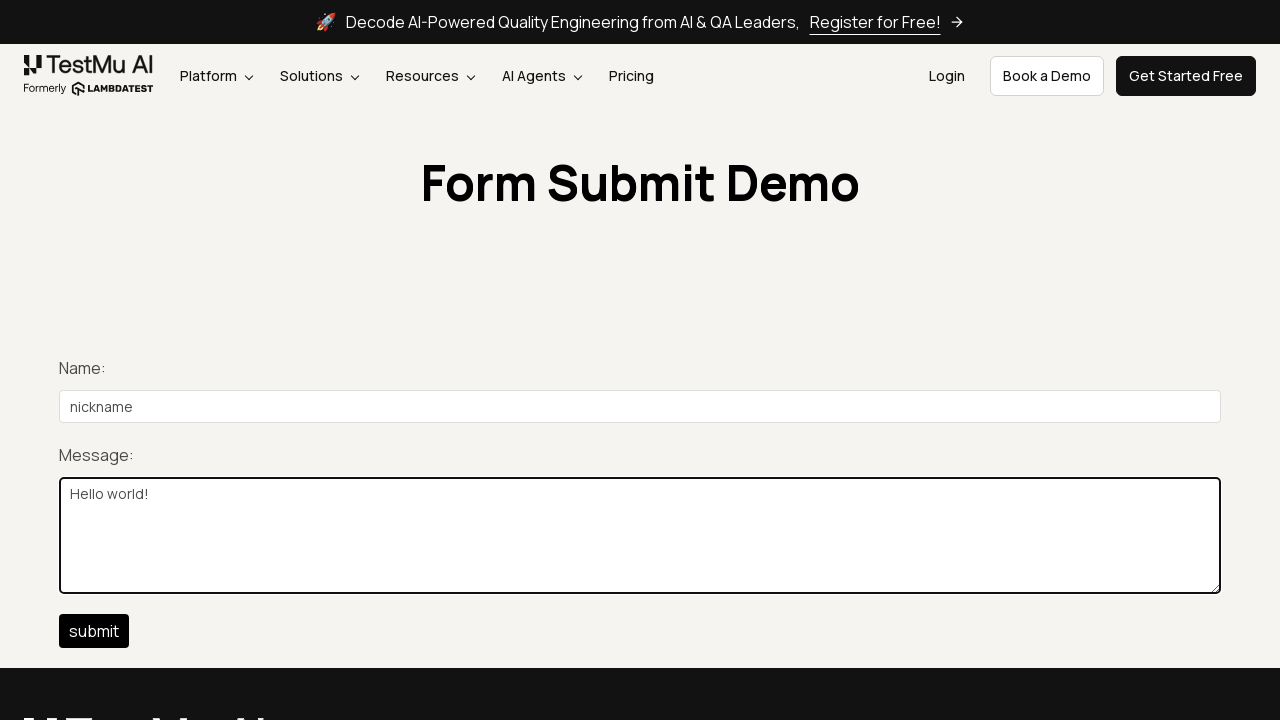

Clicked submit button to submit AJAX form at (94, 631) on #btn-submit
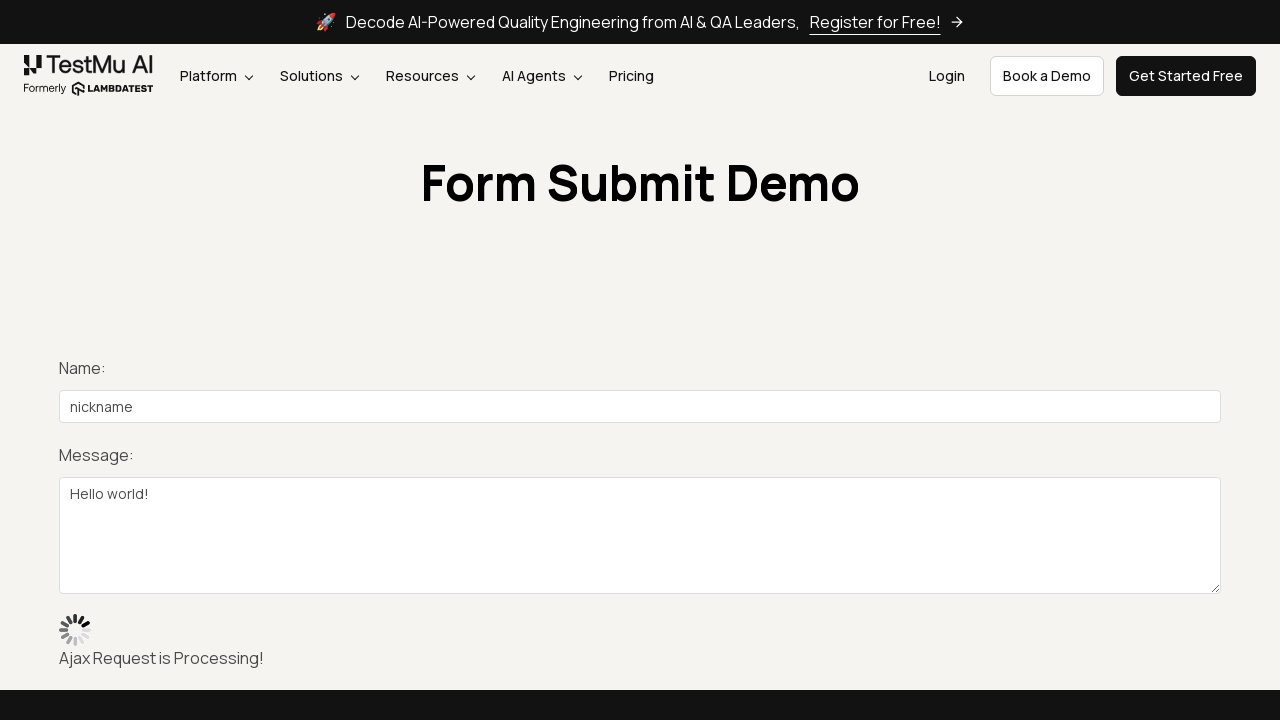

Processing message appeared on form
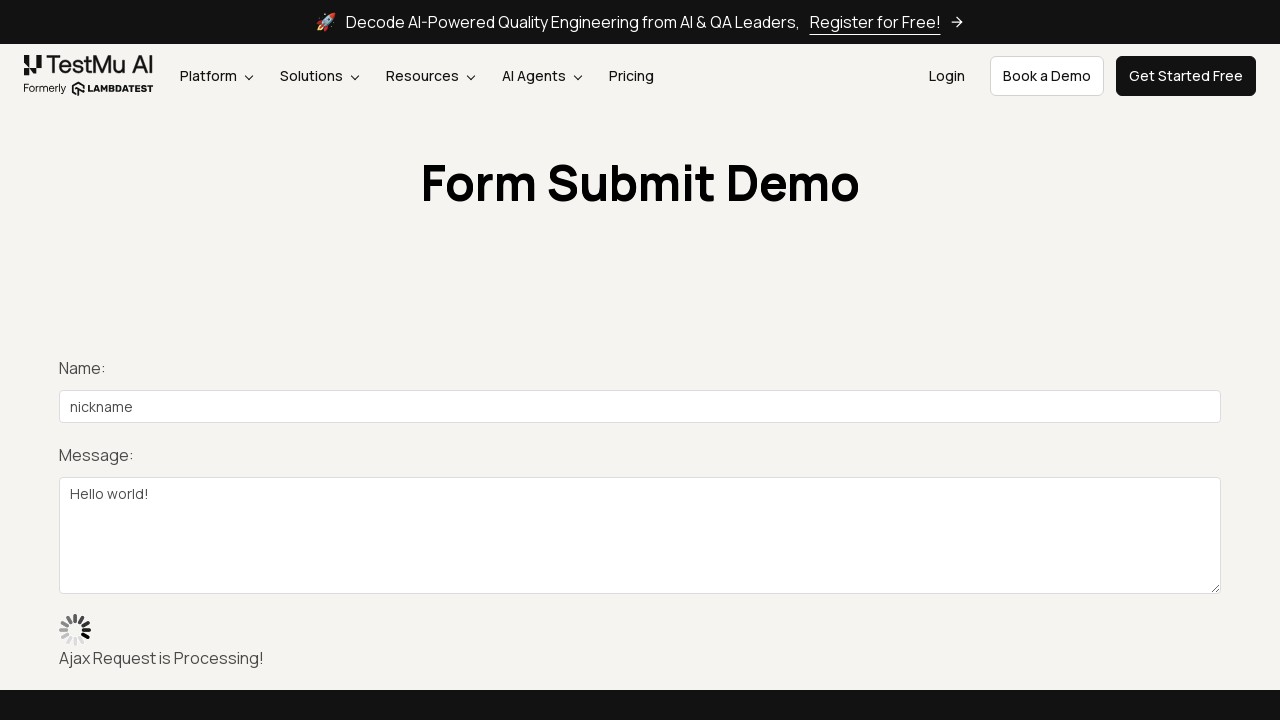

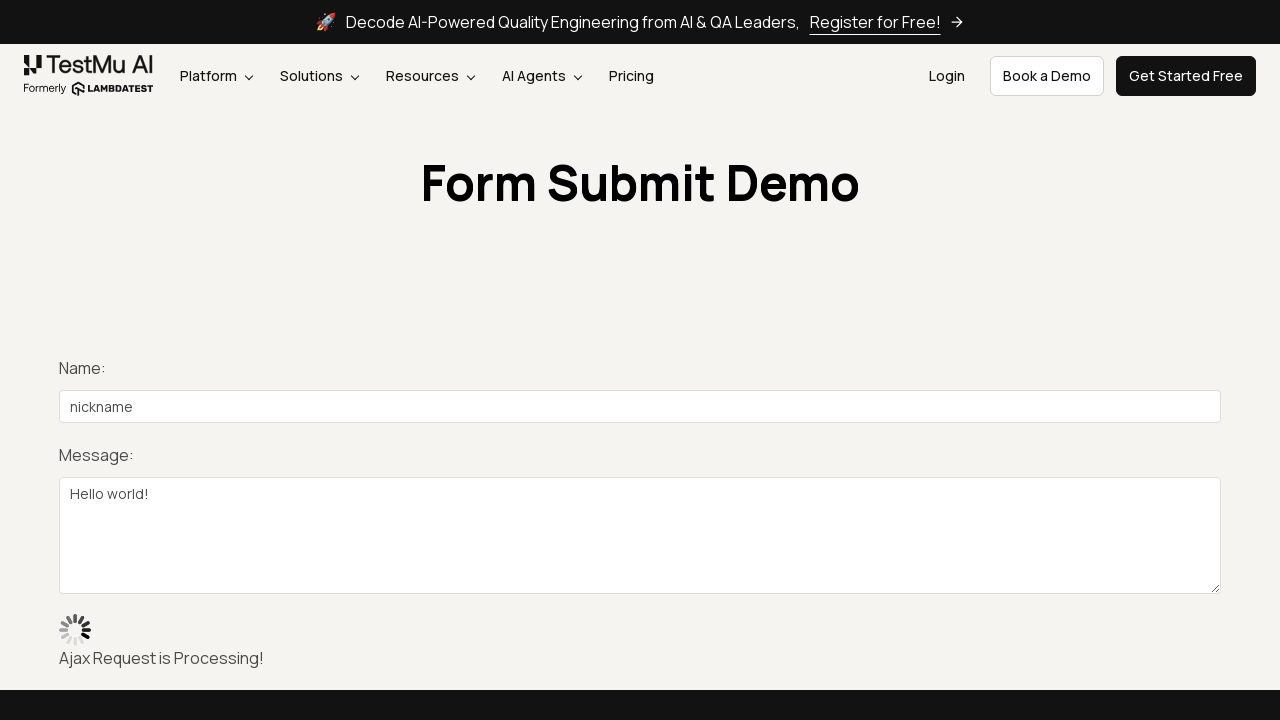